Fills in the email field of a form with a test email address

Starting URL: https://testautomationpractice.blogspot.com/

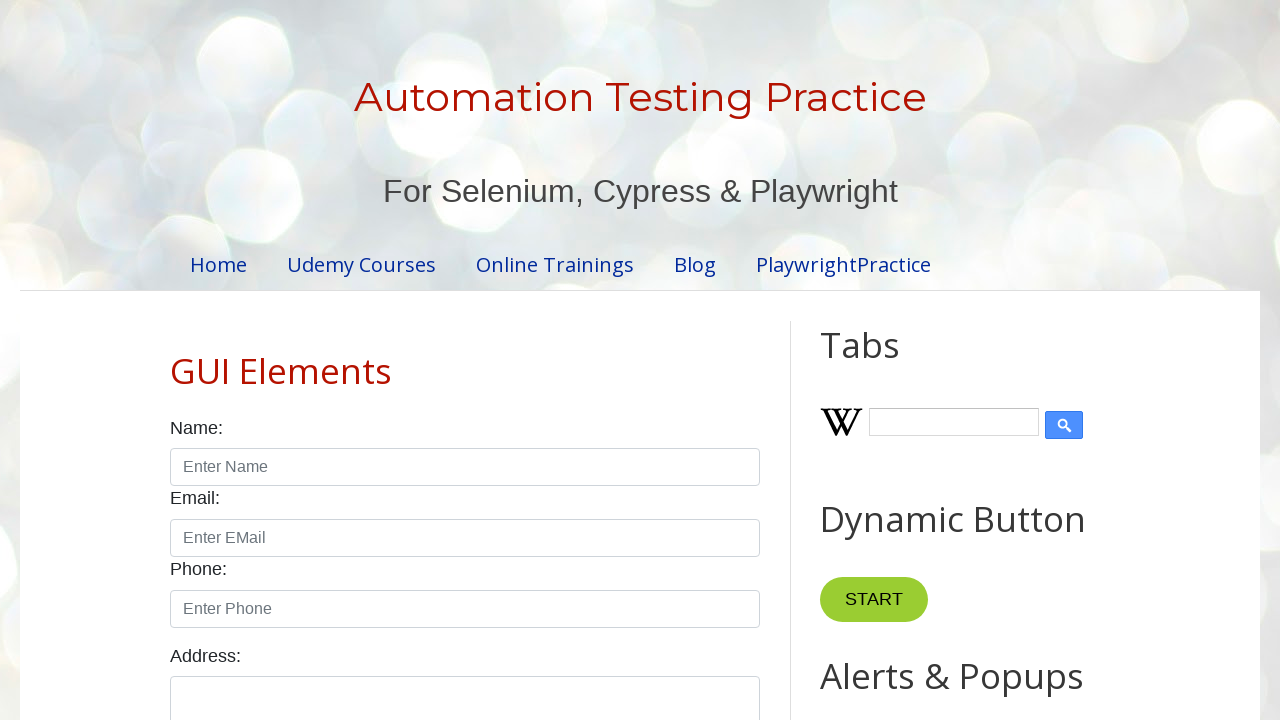

Navigated to test automation practice website
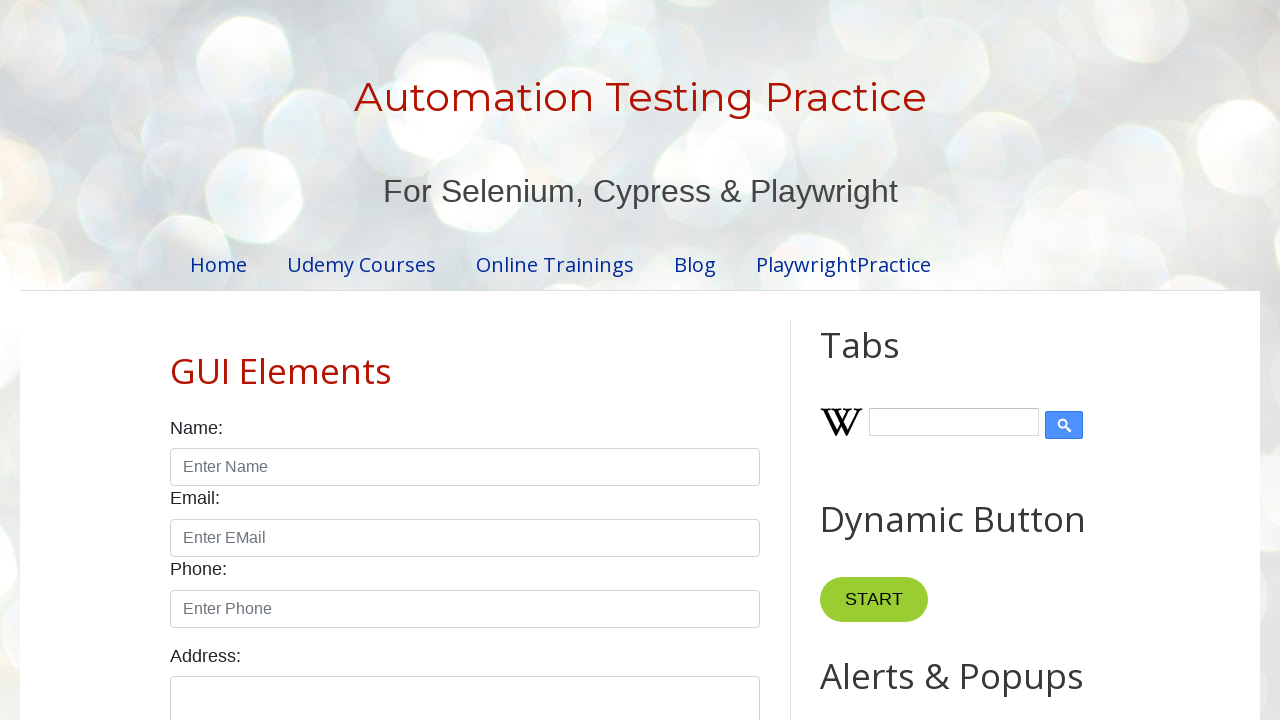

Filled email field with 'rajesh.kumar@example.com' on input[id^='email']
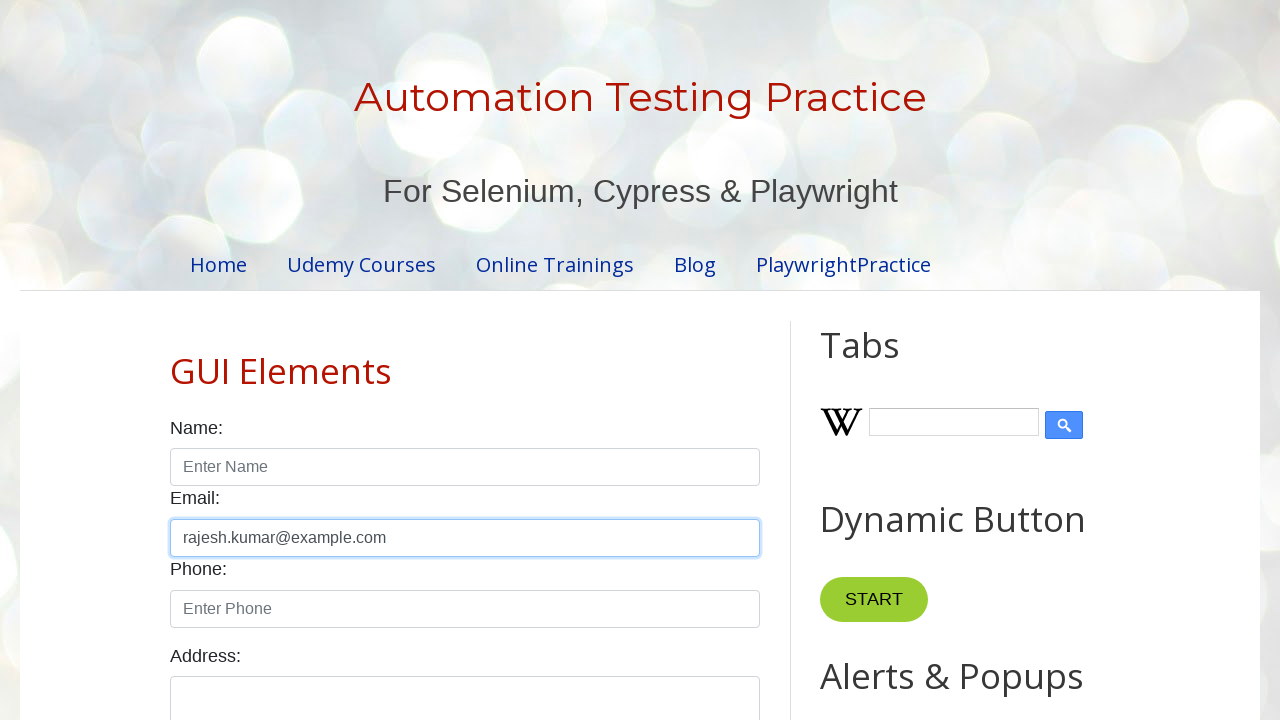

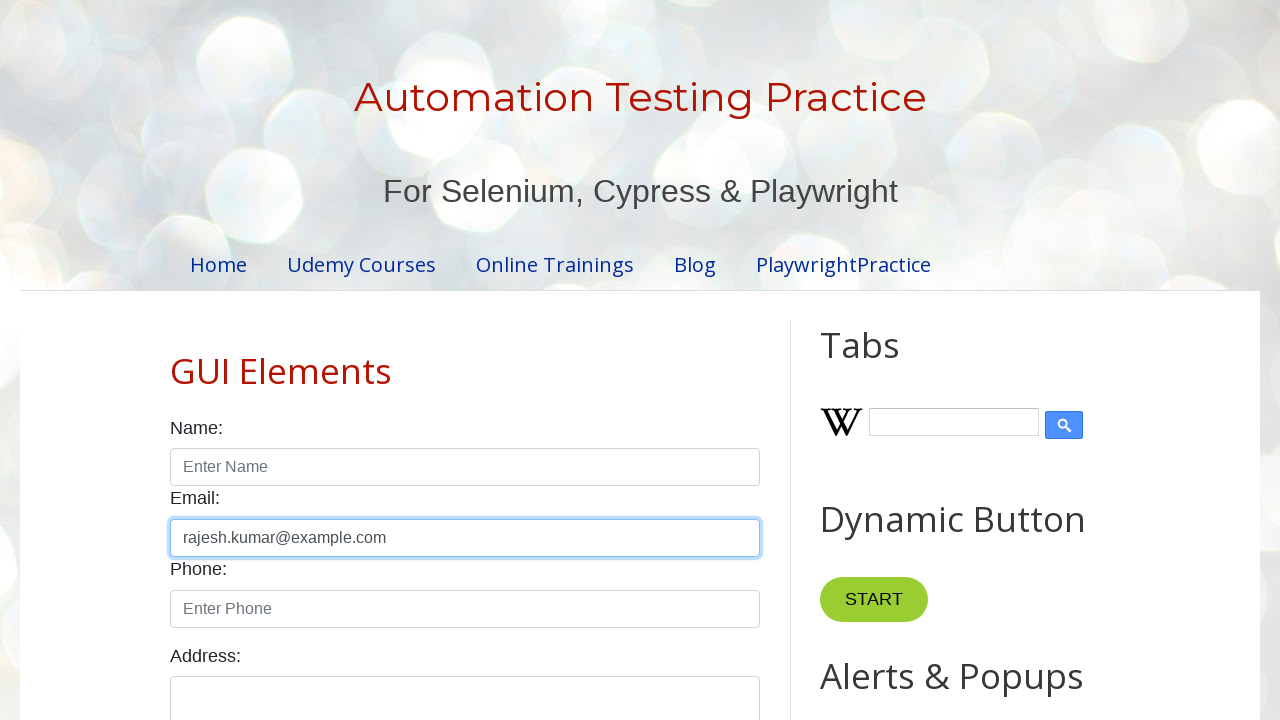